Tests various alert types including simple alert, timed alert, confirm dialog, and prompt dialog with input

Starting URL: https://demoqa.com/alerts

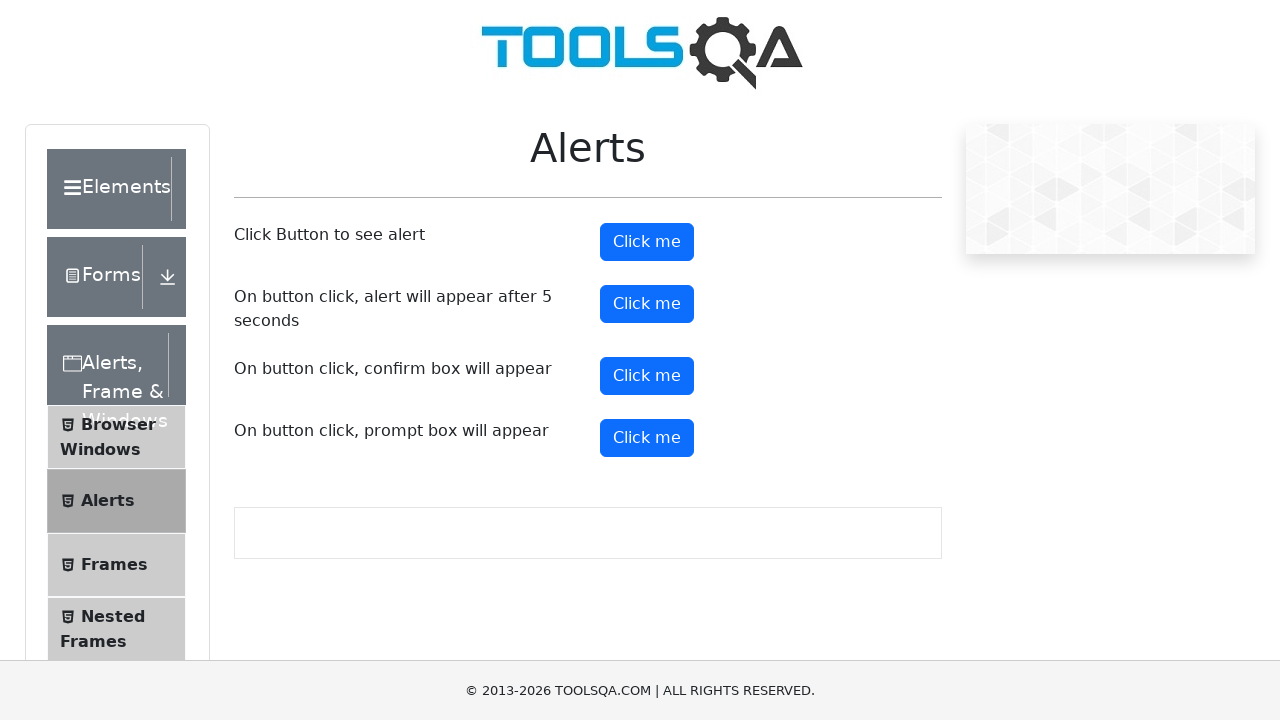

Navigated to alerts test page
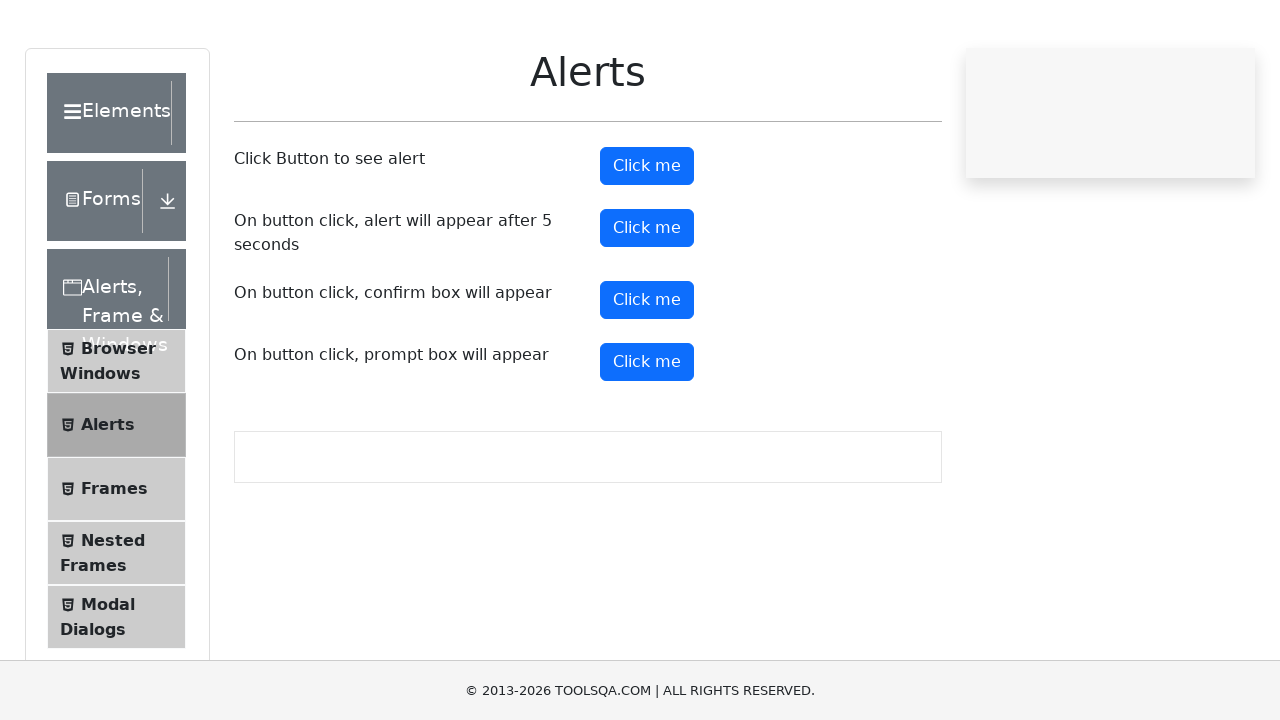

Clicked alert button and accepted simple alert dialog at (647, 242) on #alertButton
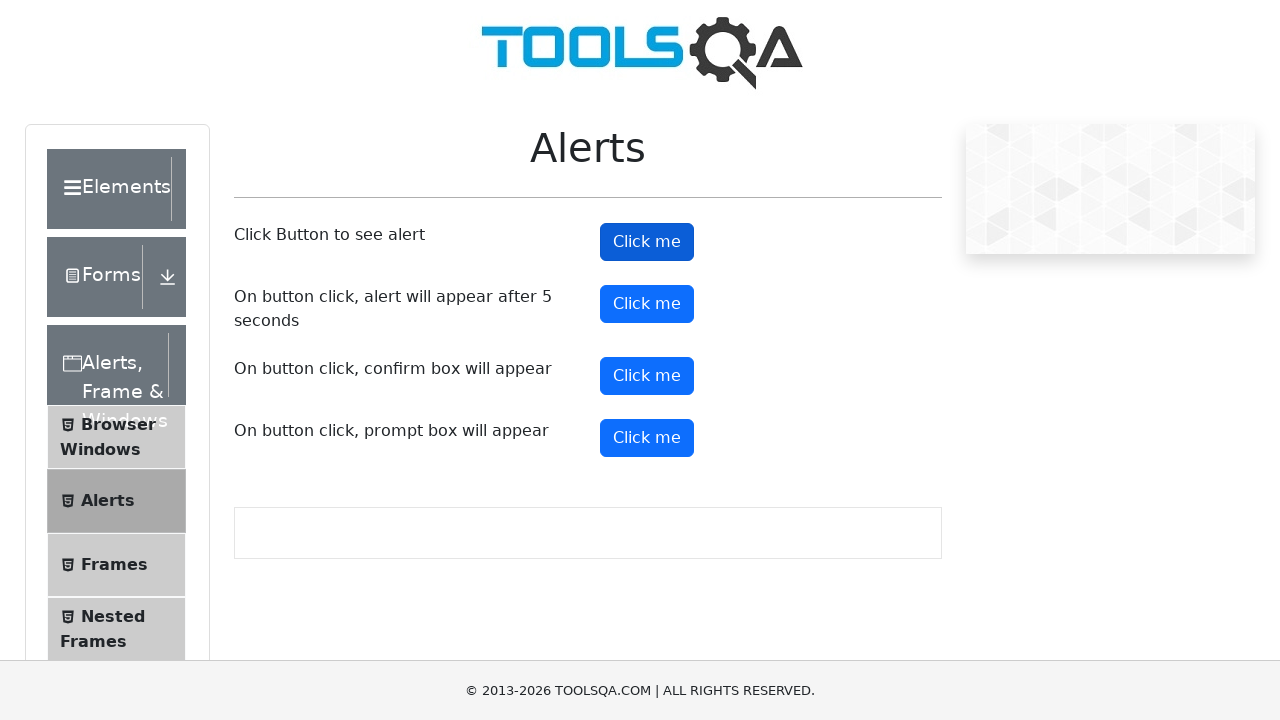

Waited for alert to be processed
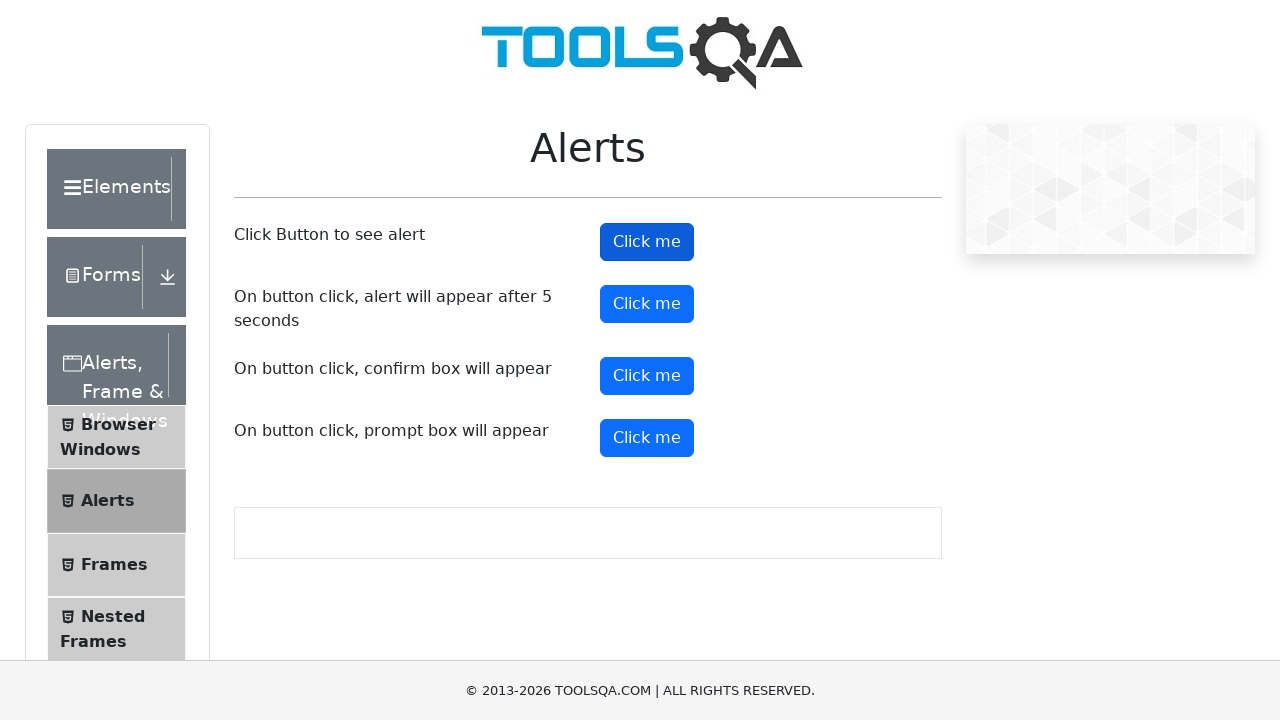

Clicked timer alert button at (647, 304) on #timerAlertButton
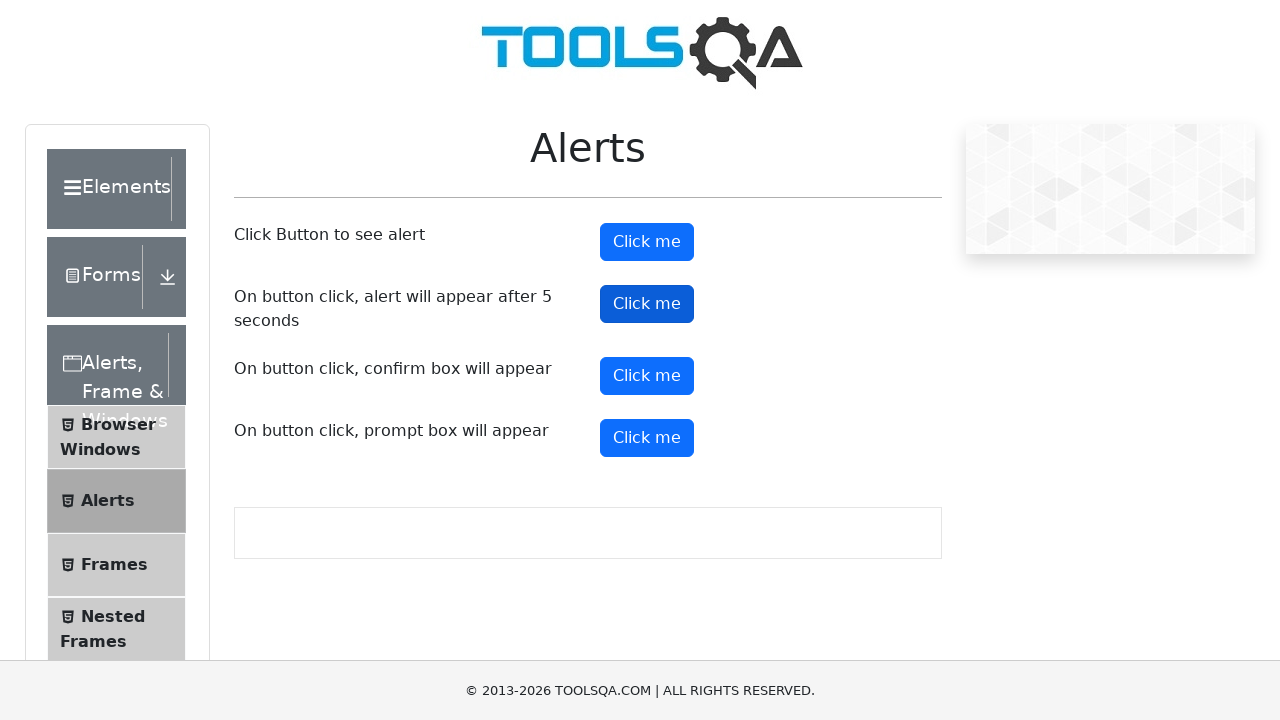

Waited for timed alert to appear and auto-accepted
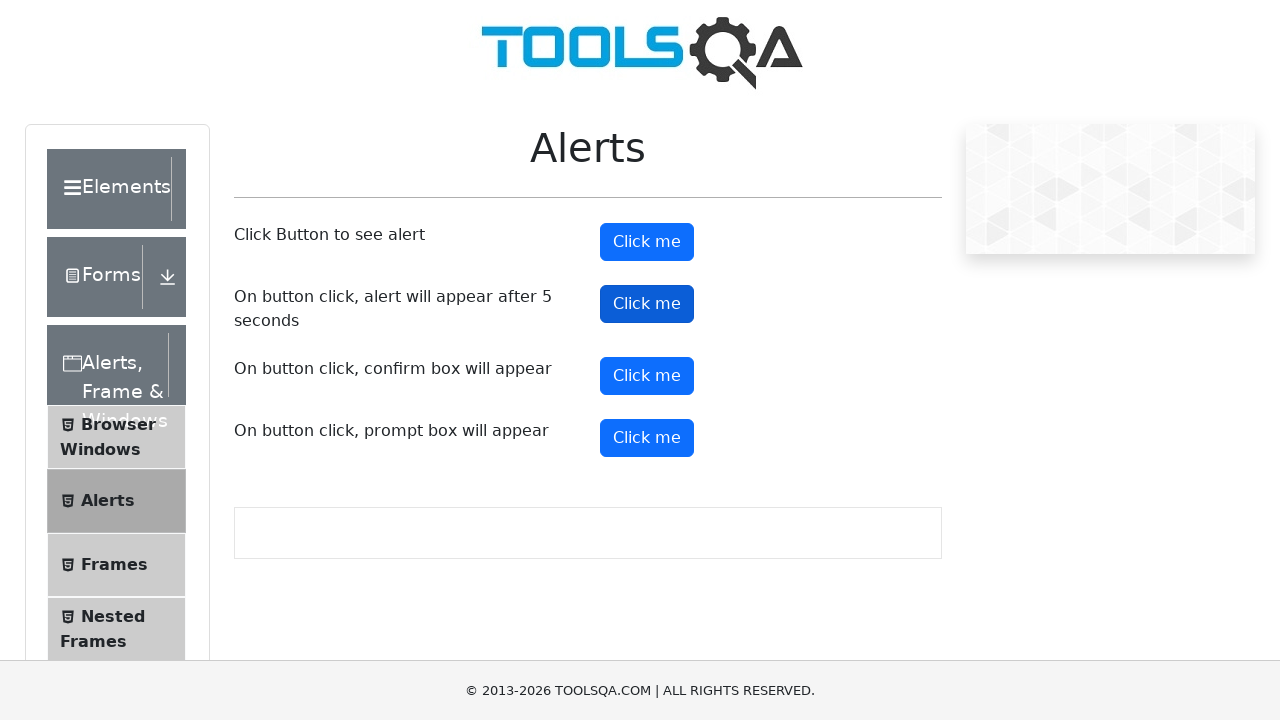

Clicked confirm button and dismissed confirm dialog at (647, 376) on #confirmButton
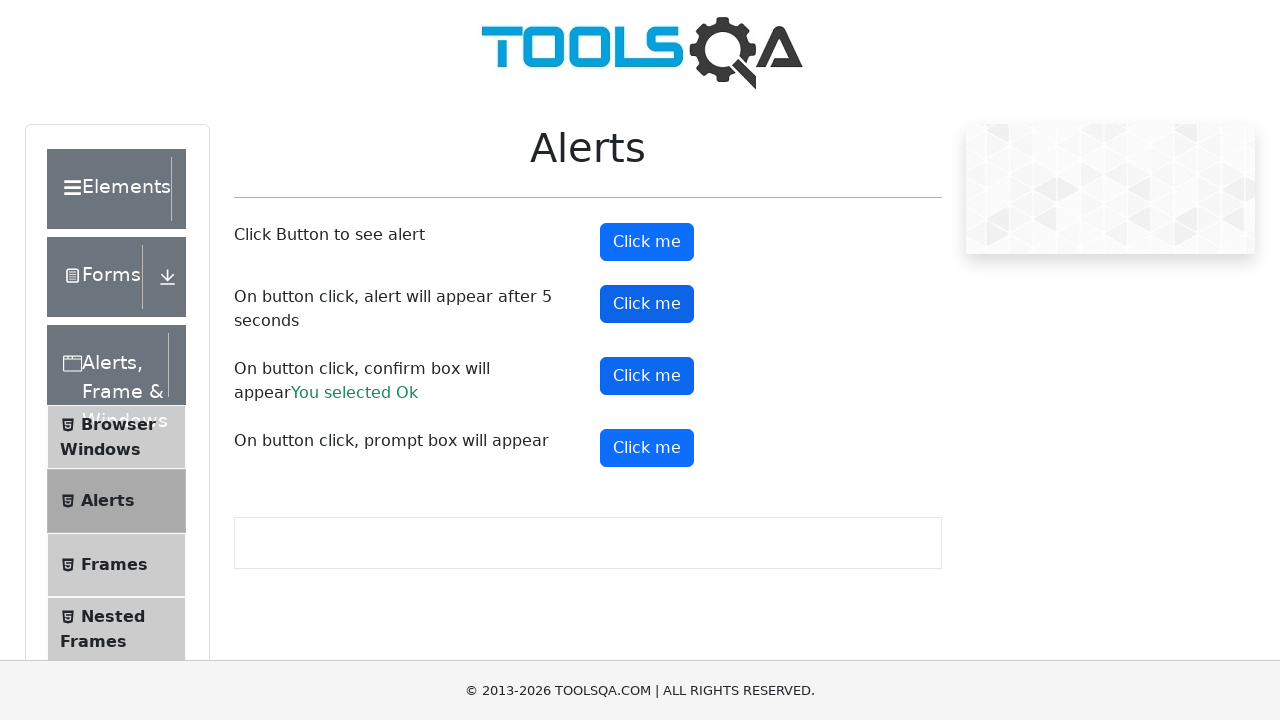

Waited for confirm dialog to be processed
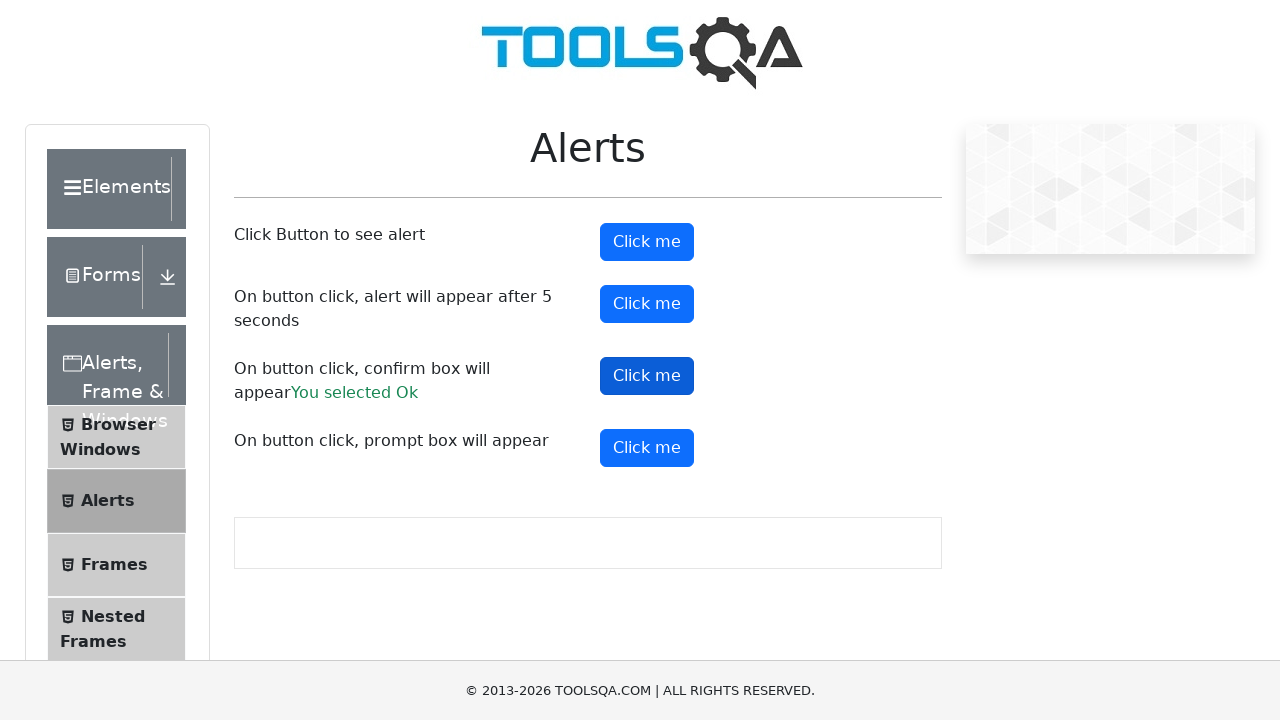

Set viewport size to 1920x1080
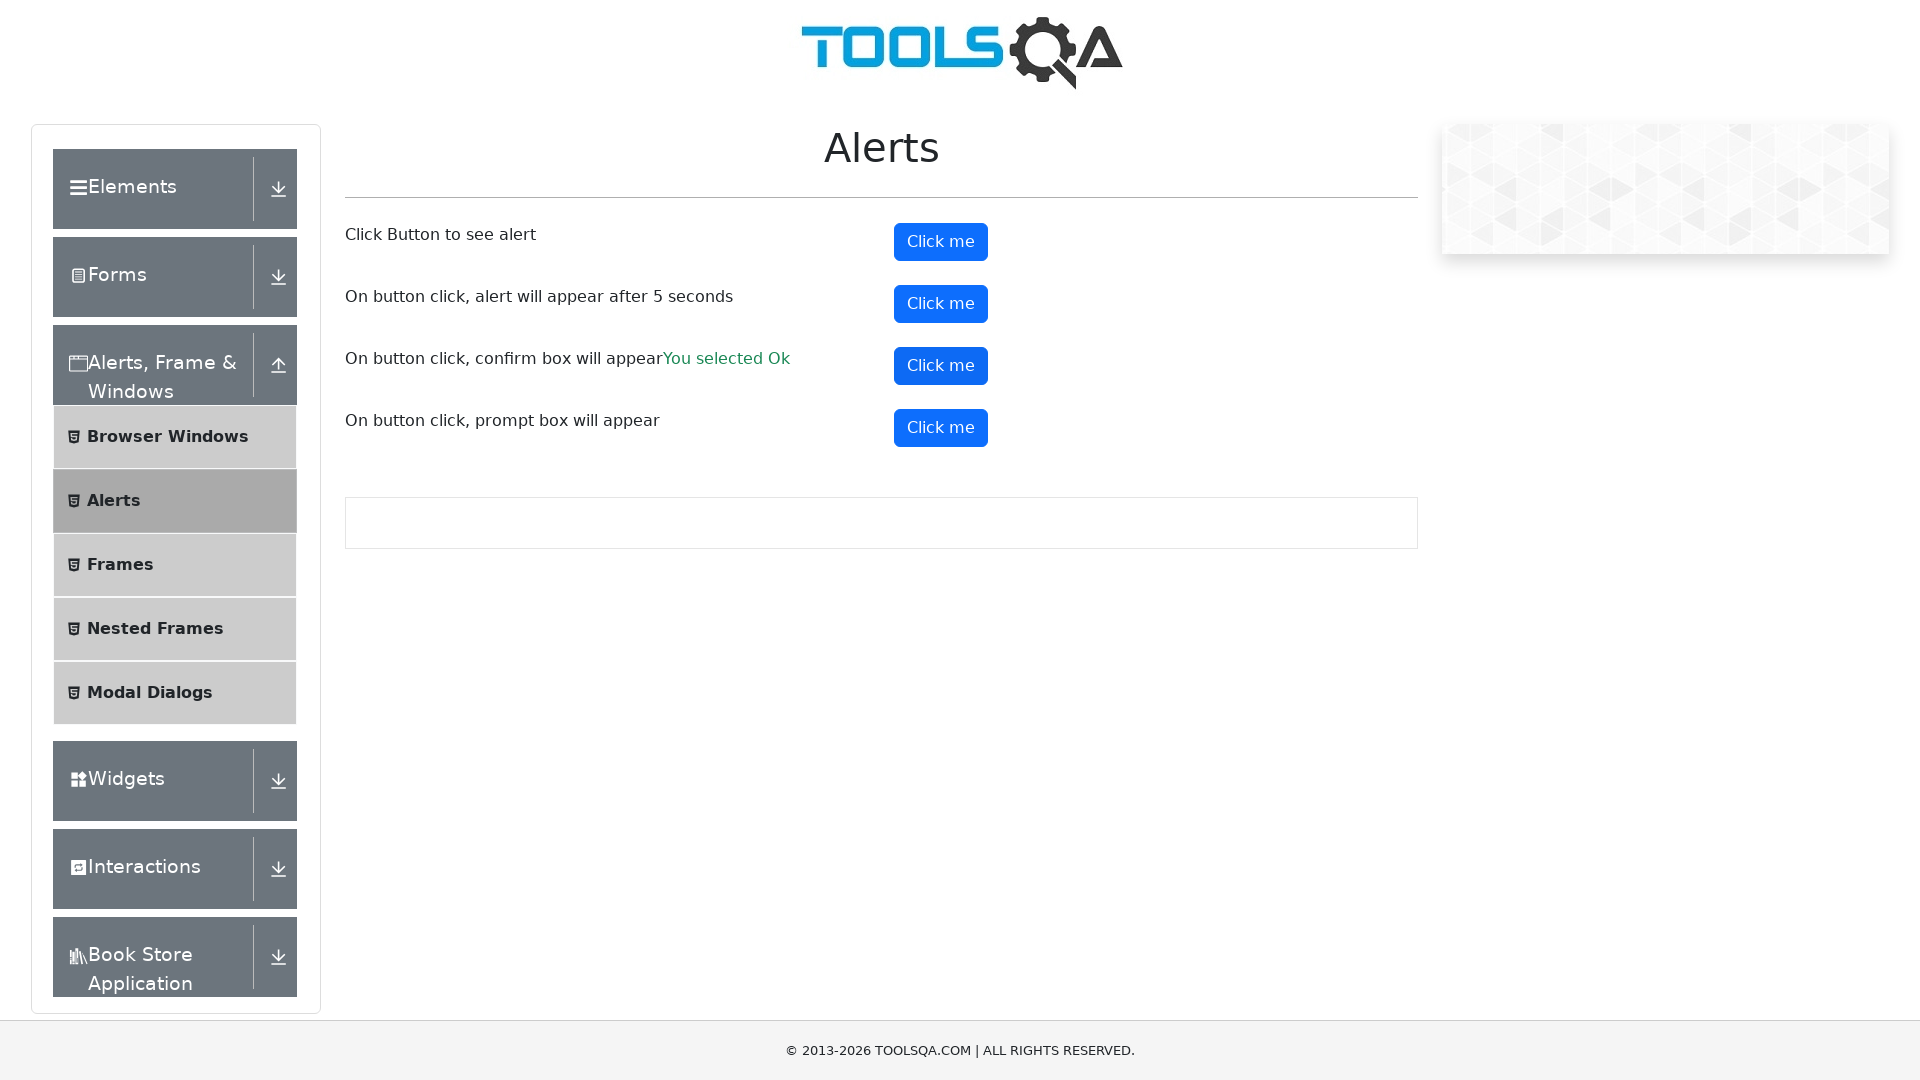

Clicked prompt button and entered 'Eliza' in prompt dialog at (941, 428) on #promtButton
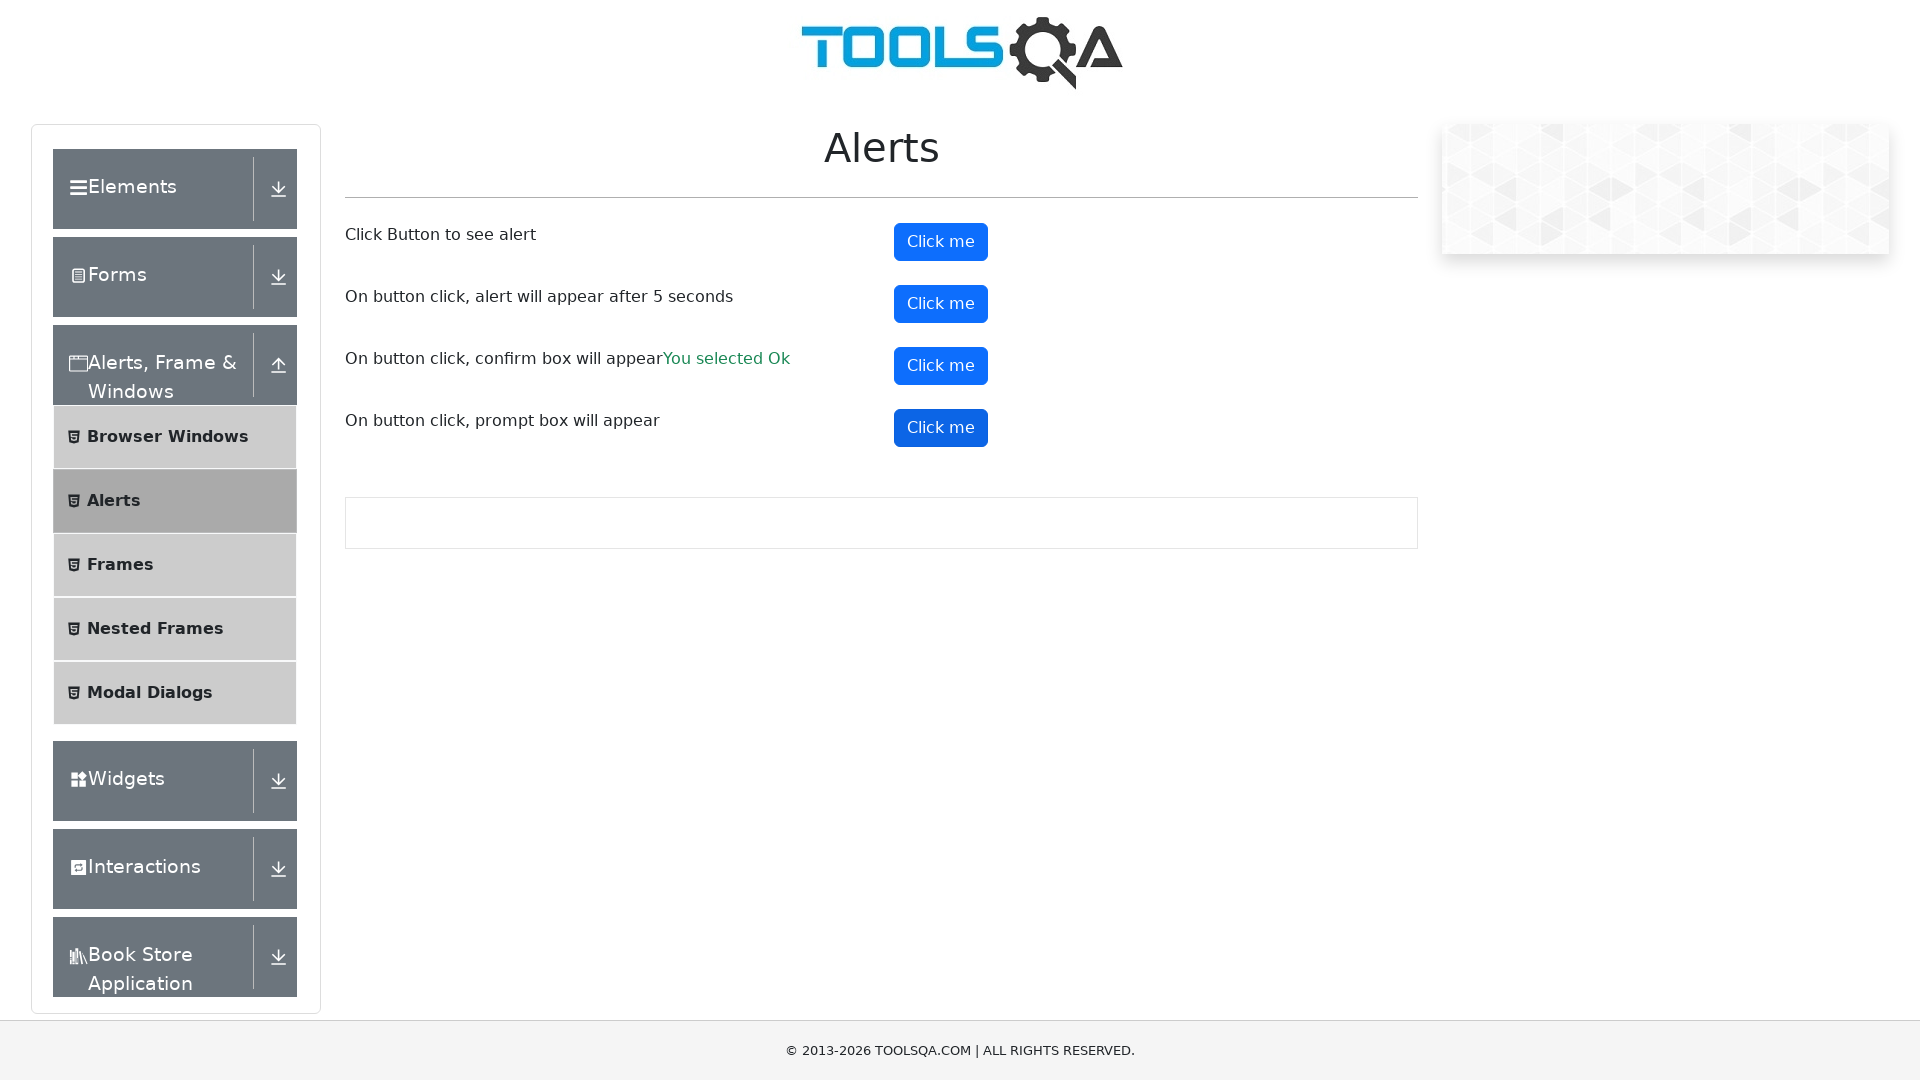

Waited for prompt dialog to be processed
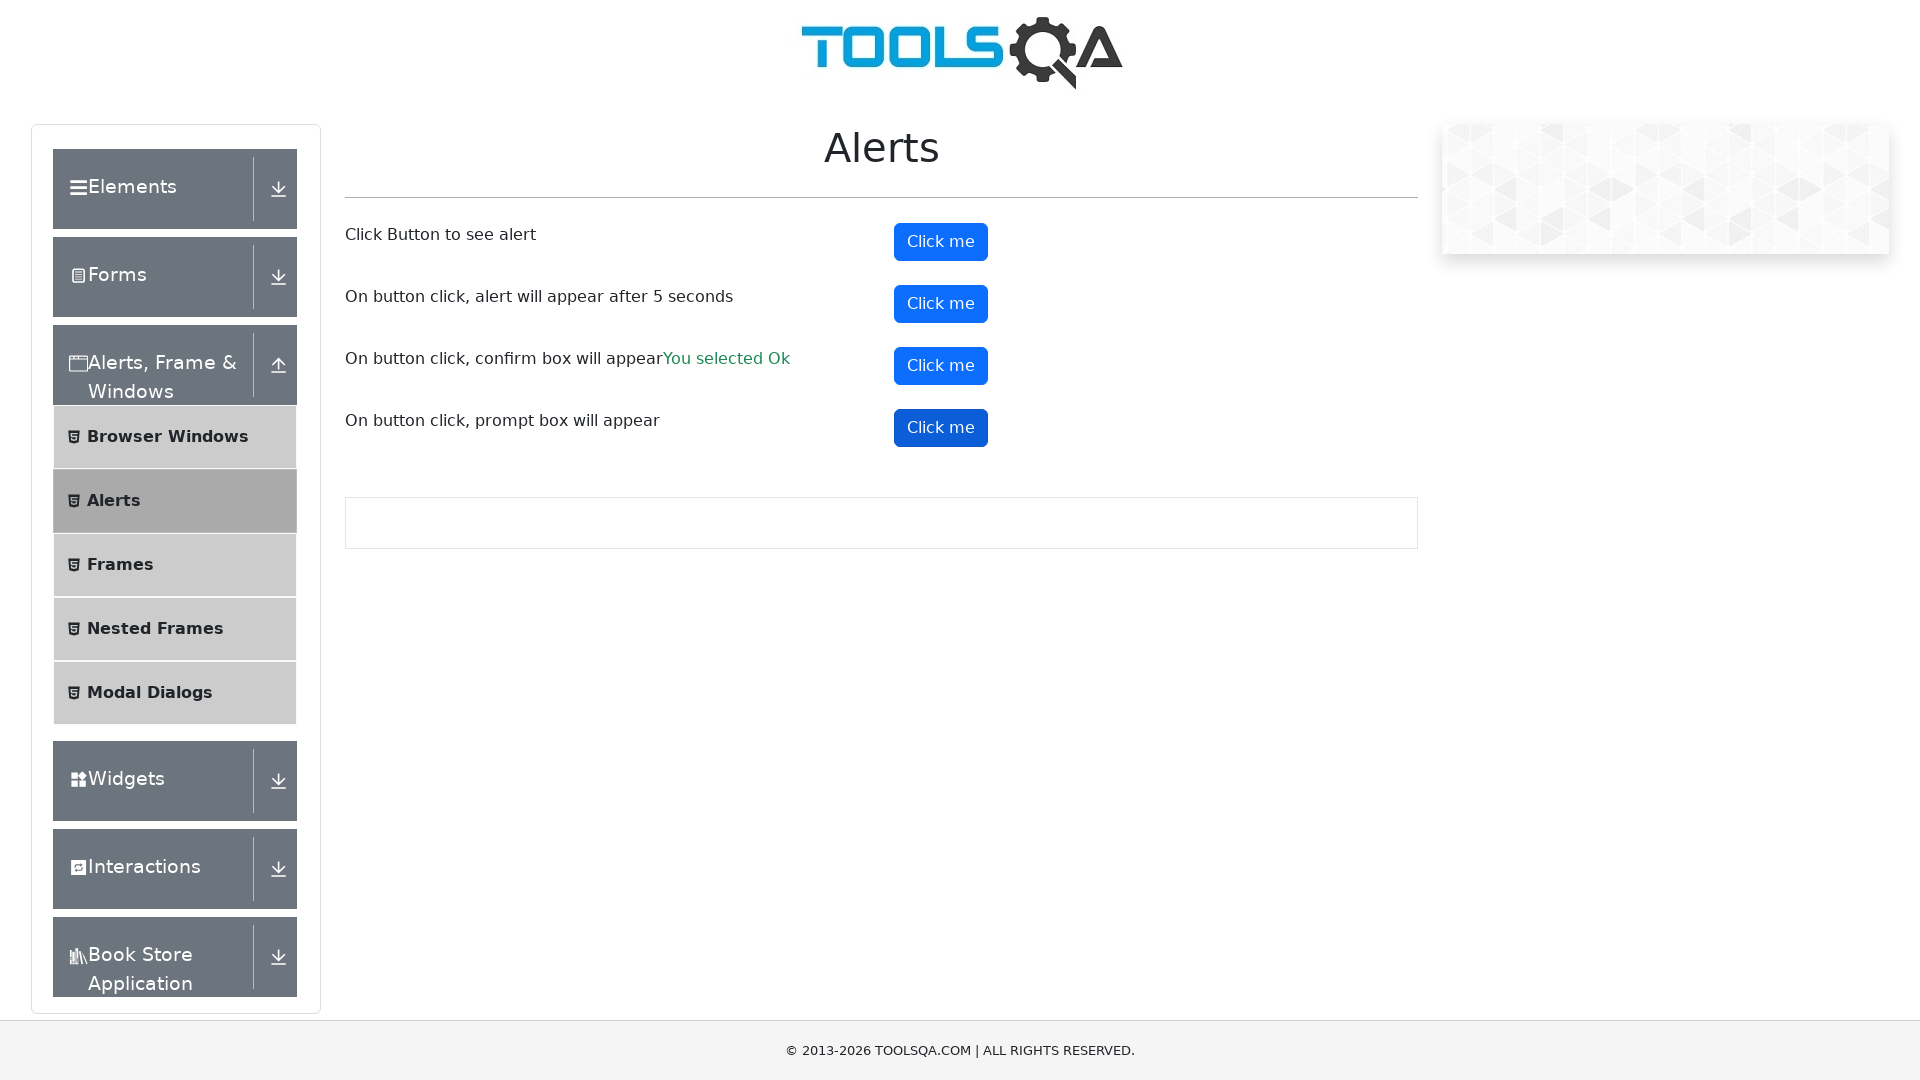

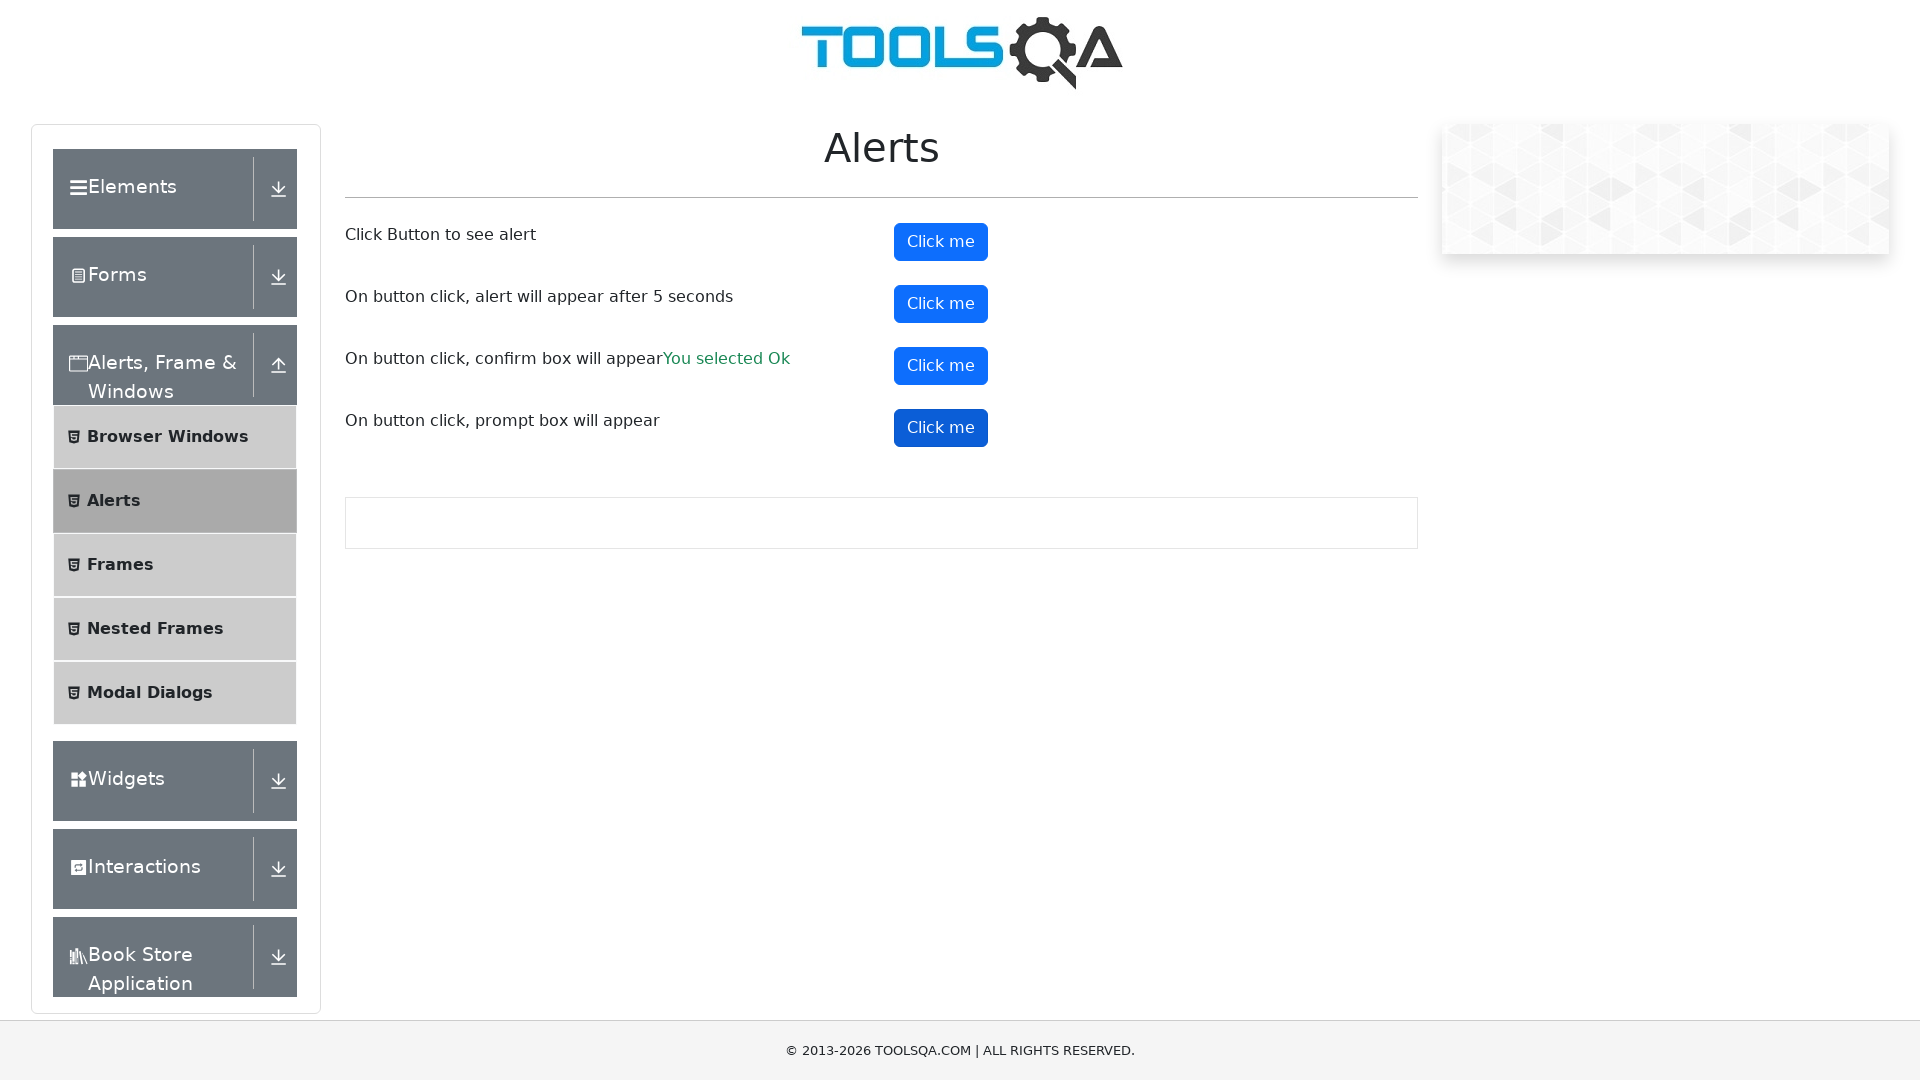